Tests navigation to submit new language page by clicking on the Submit new Language link and verifying the page heading

Starting URL: https://www.99-bottles-of-beer.net/

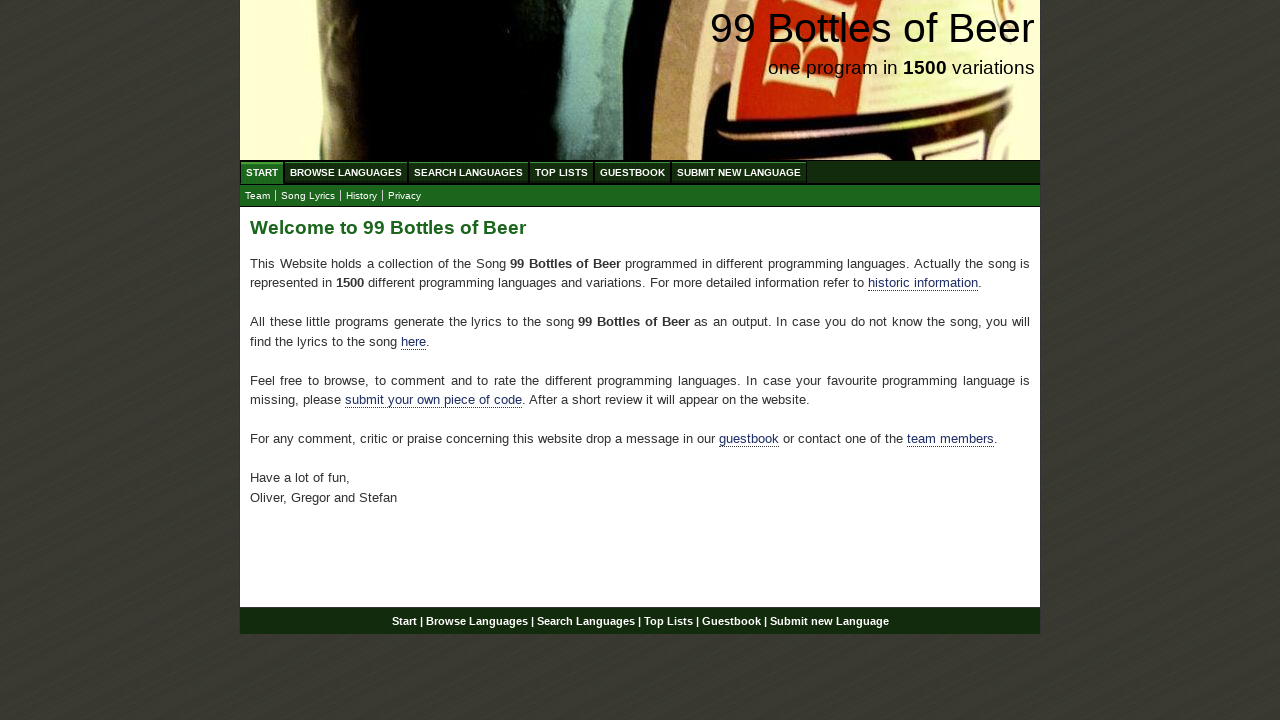

Clicked on 'Submit new Language' link at (739, 172) on text=Submit new Language
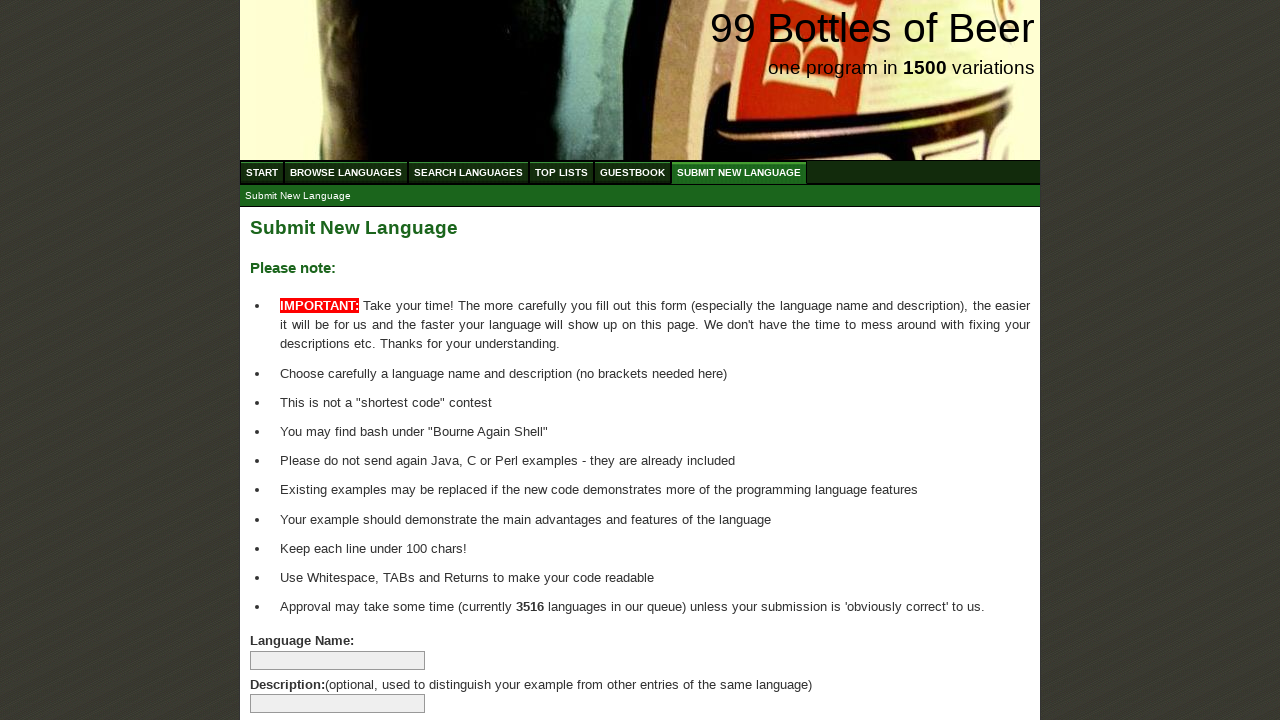

Verified 'Submit New Language' page heading is present
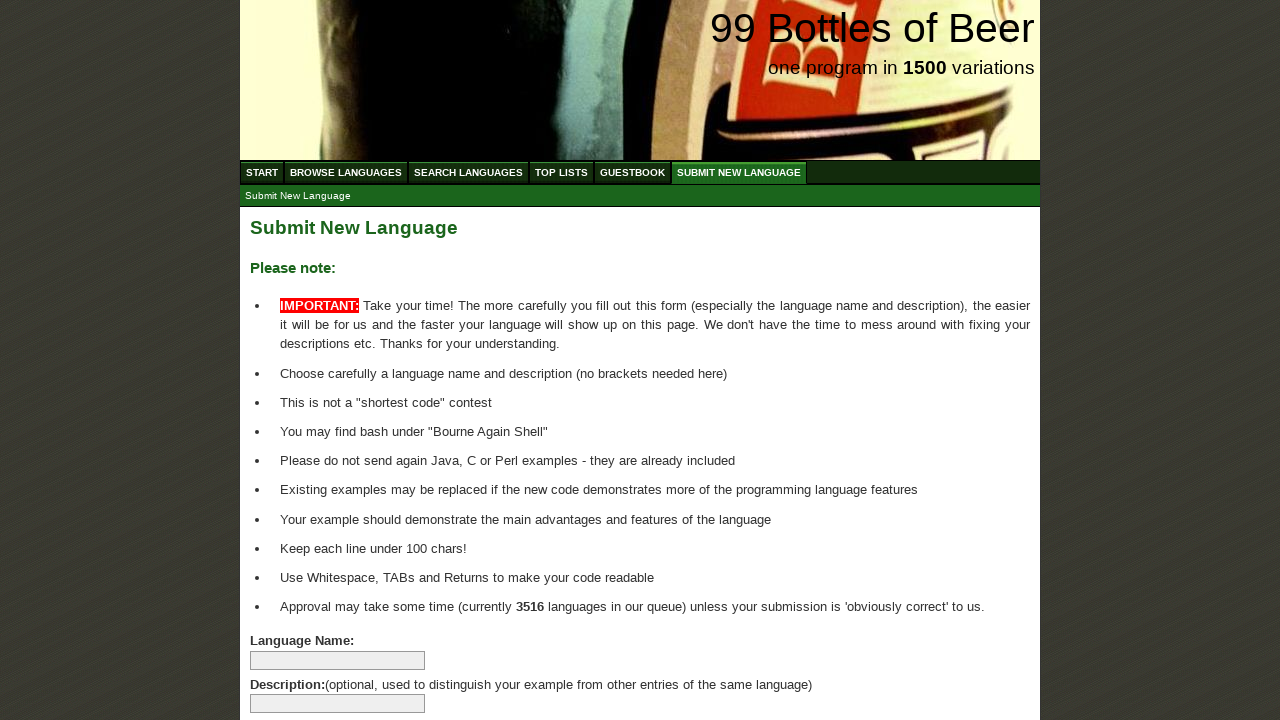

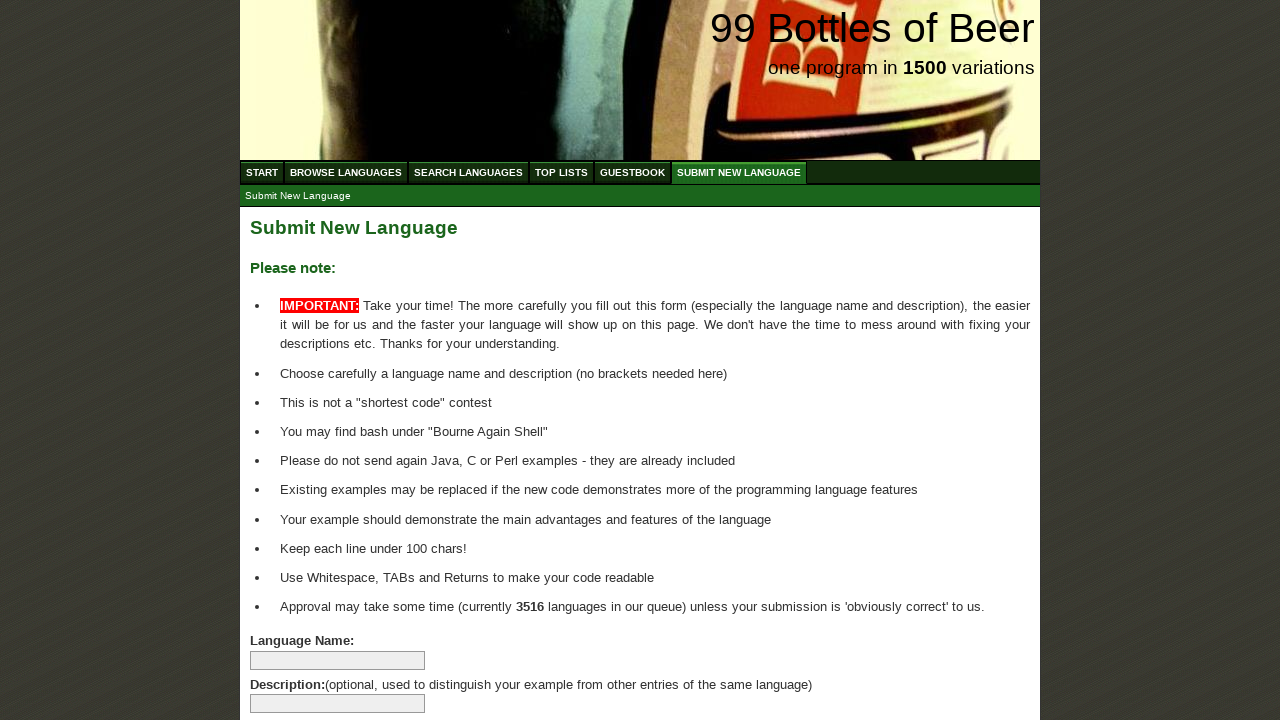